Tests calculator displays "5 + 7" after pressing 5+7+ using button clicks

Starting URL: http://mhunterak.github.io/calc.html

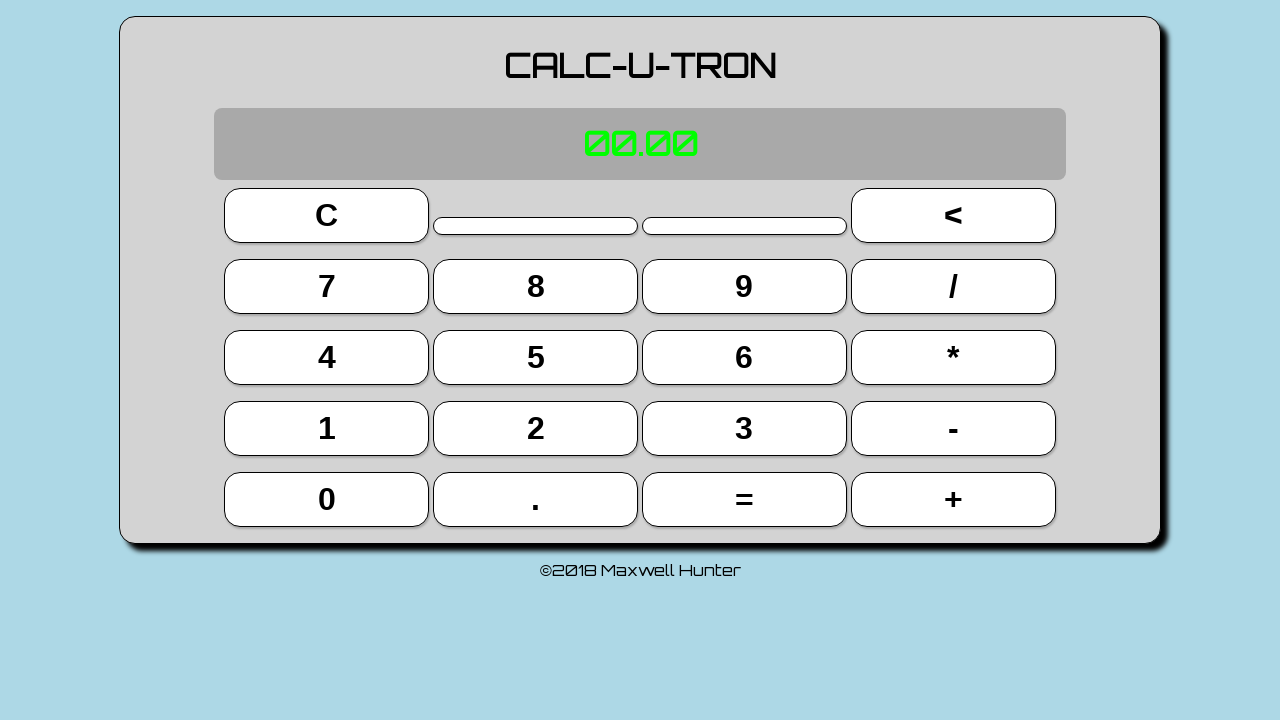

Waited for page to load (domcontentloaded)
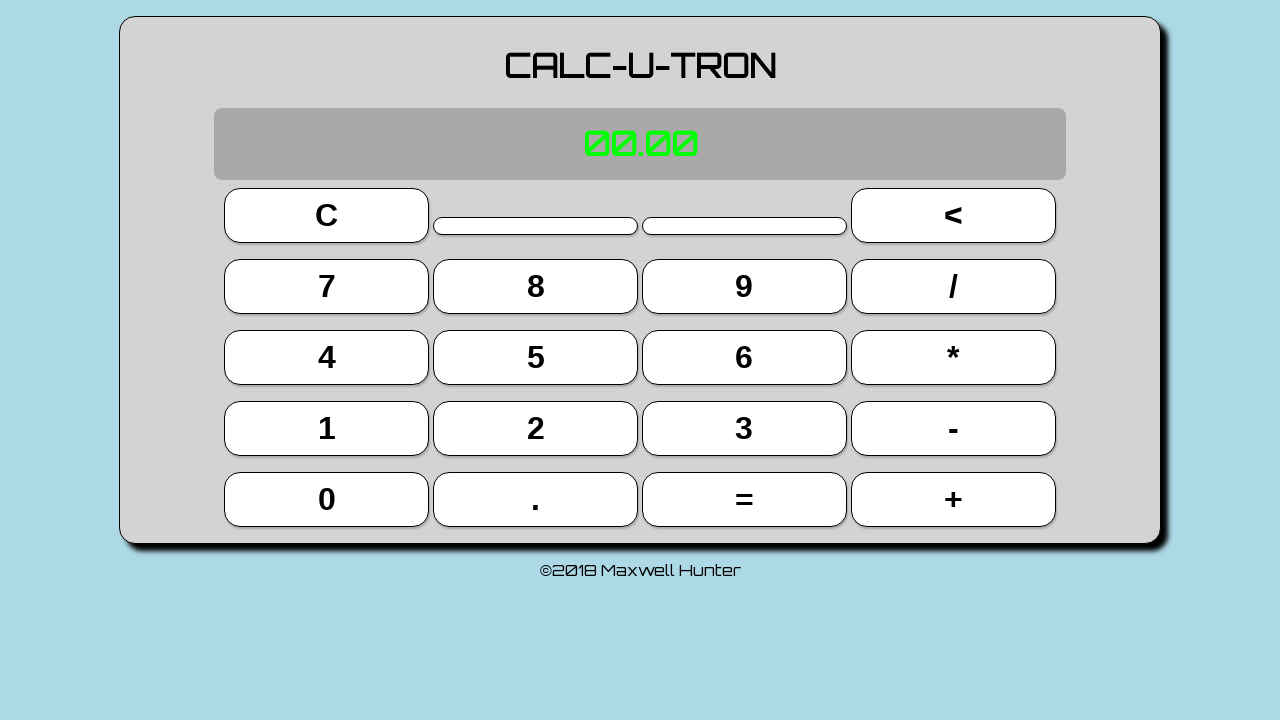

Located button 5
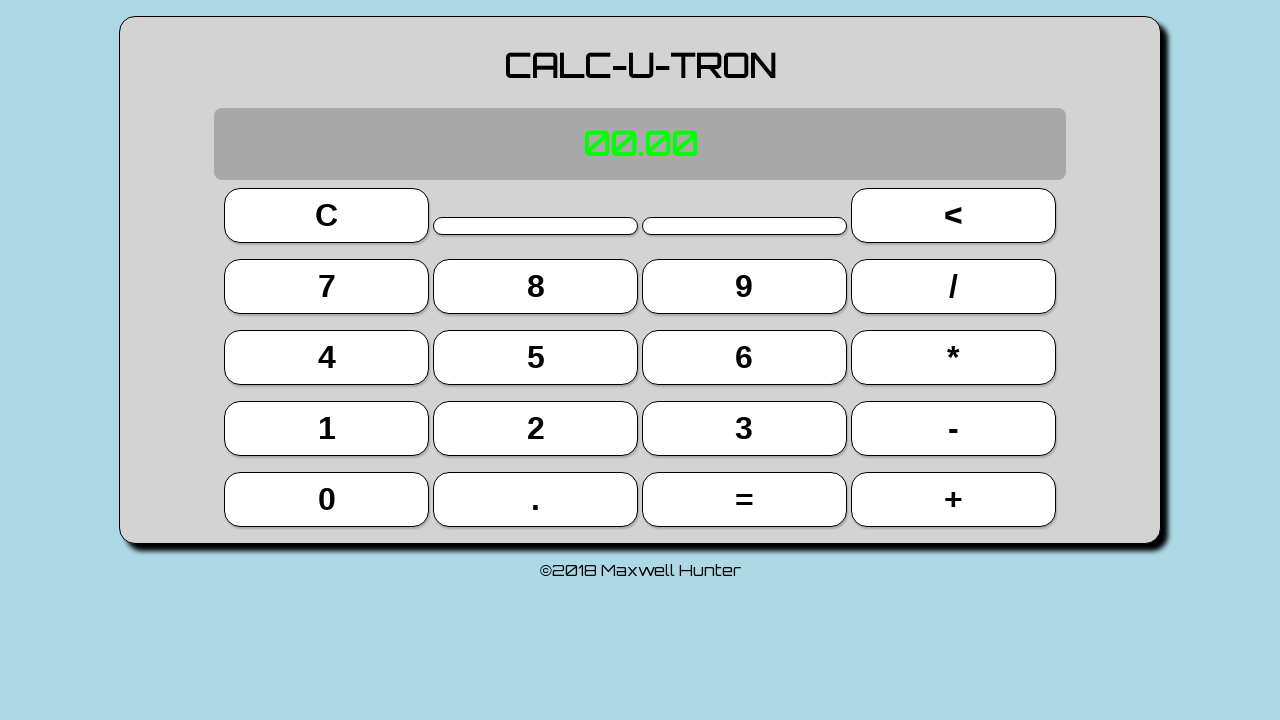

Located button 7
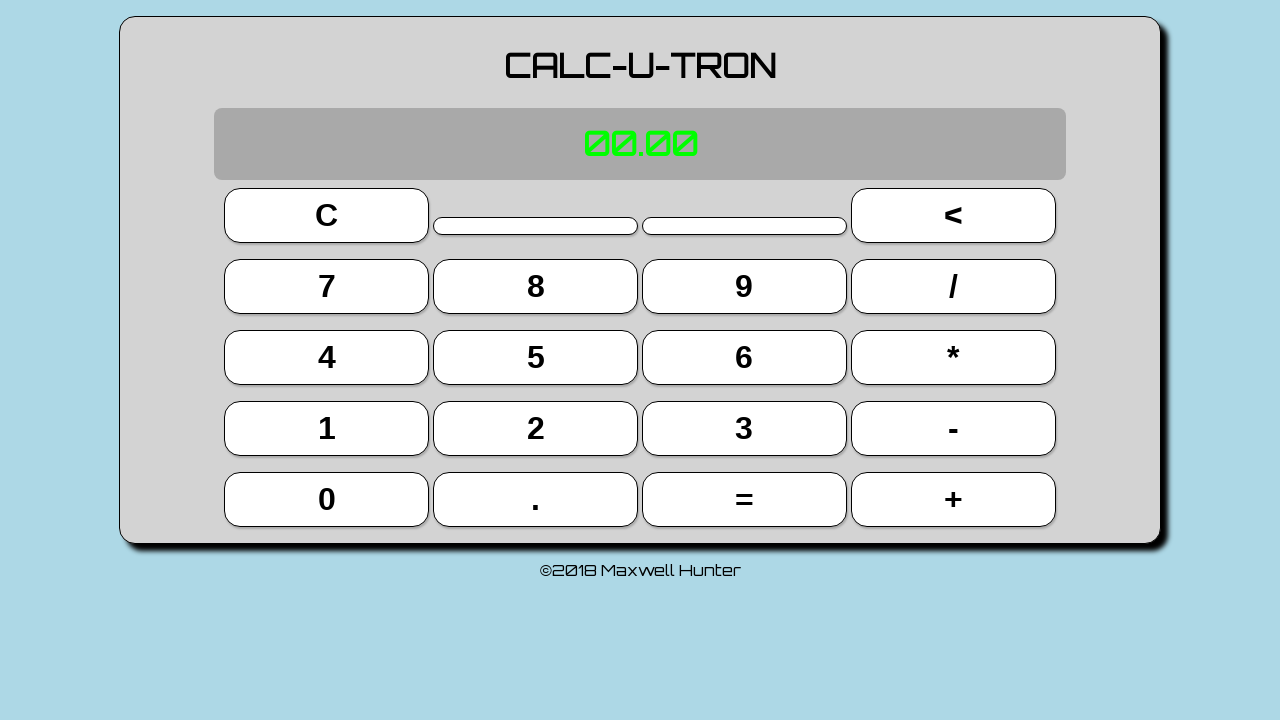

Located plus button
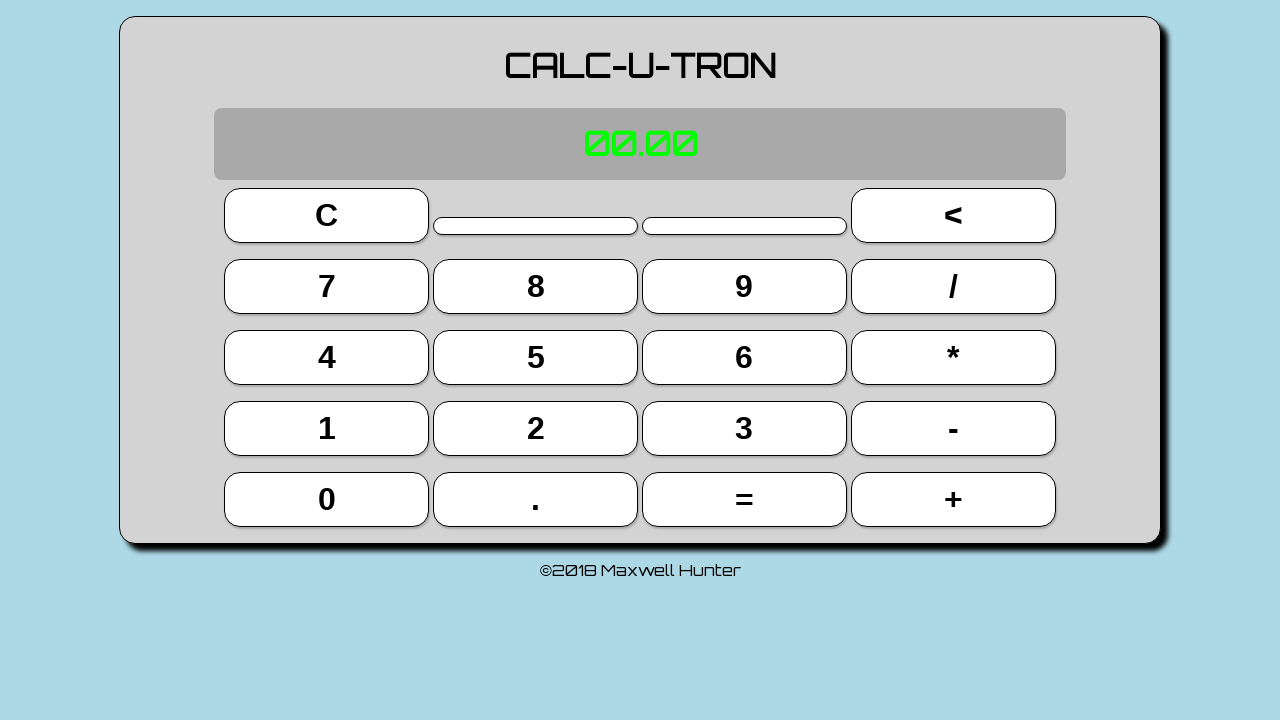

Clicked button 5 at (536, 357) on button >> nth=9
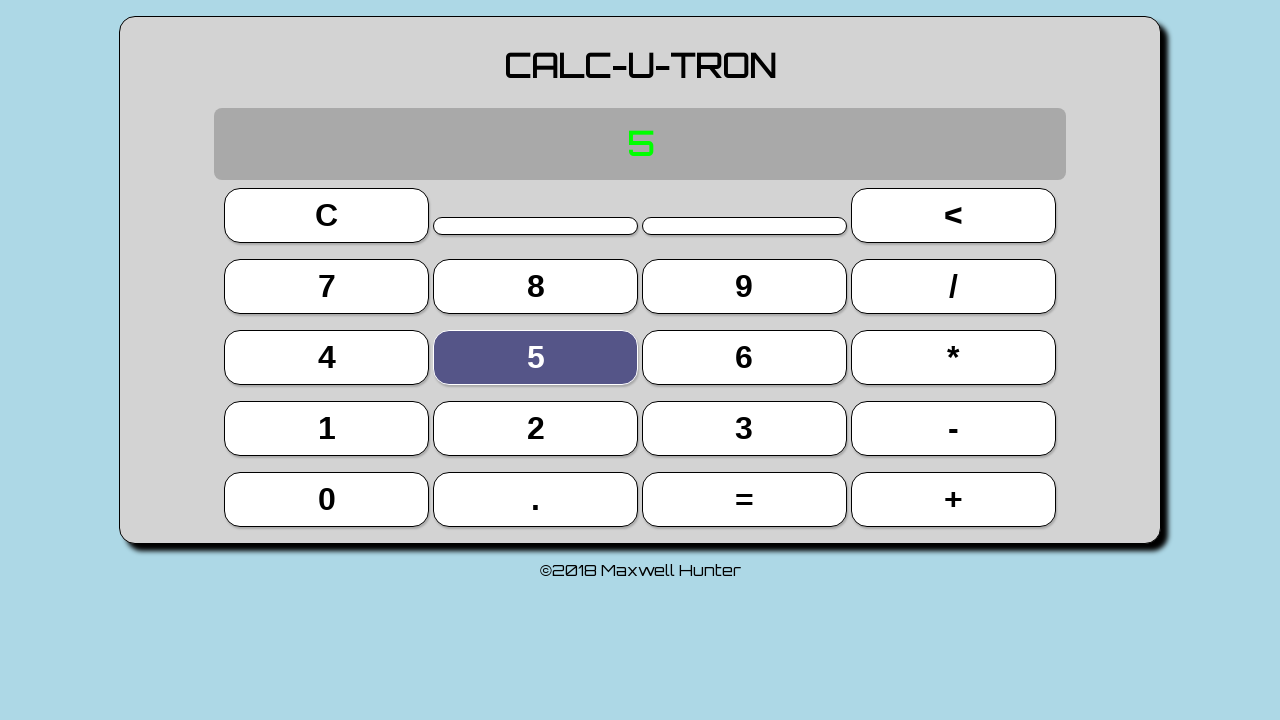

Clicked plus button at (953, 499) on button >> nth=19
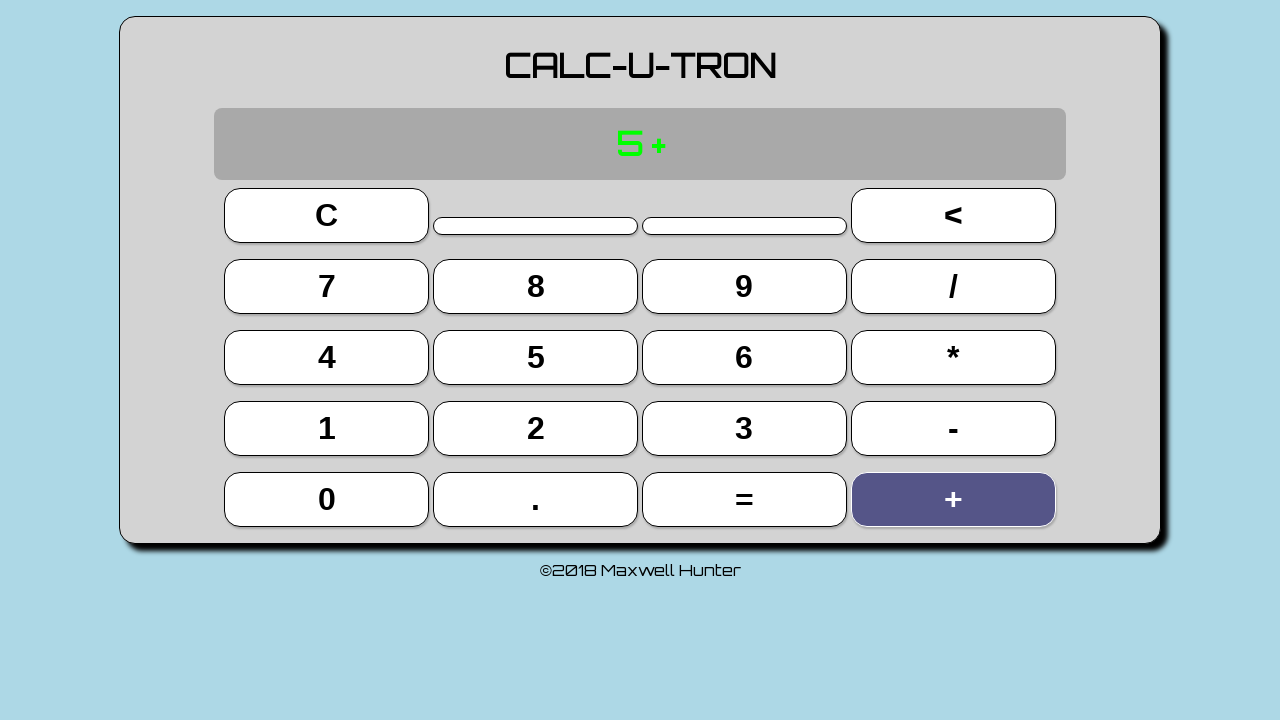

Clicked button 7 at (327, 286) on button >> nth=4
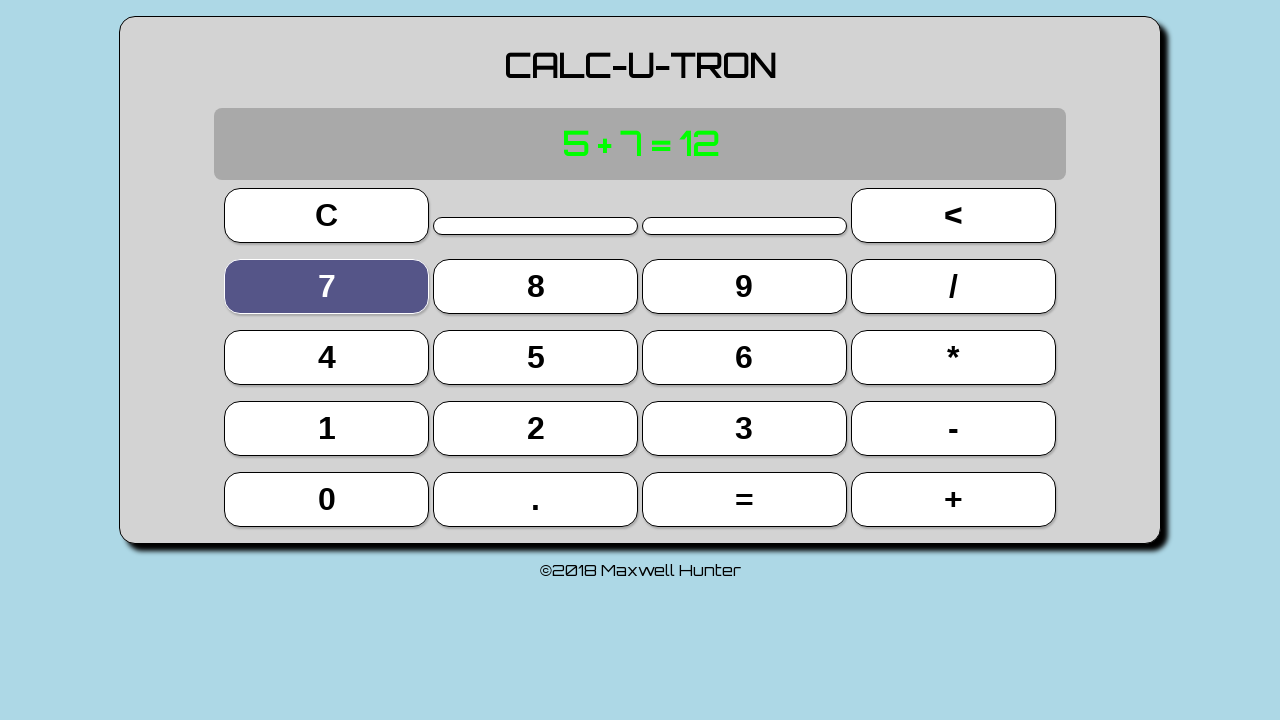

Clicked plus button at (953, 499) on button >> nth=19
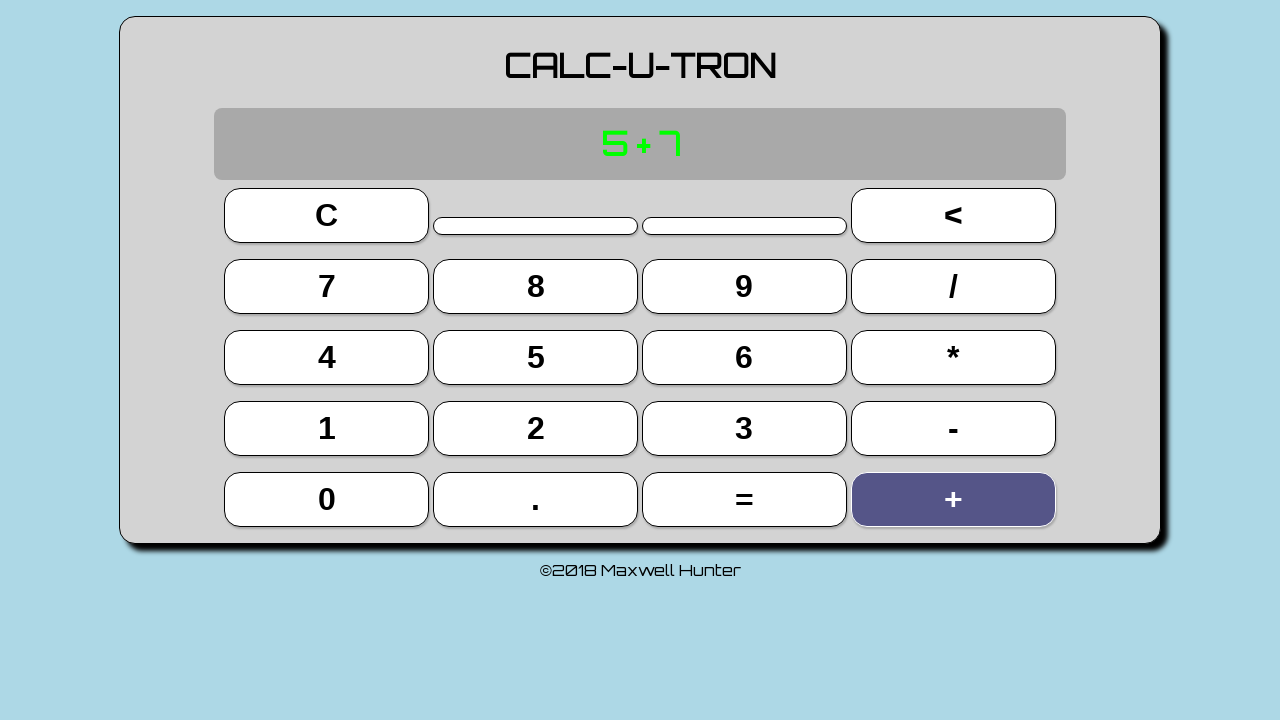

Located display element
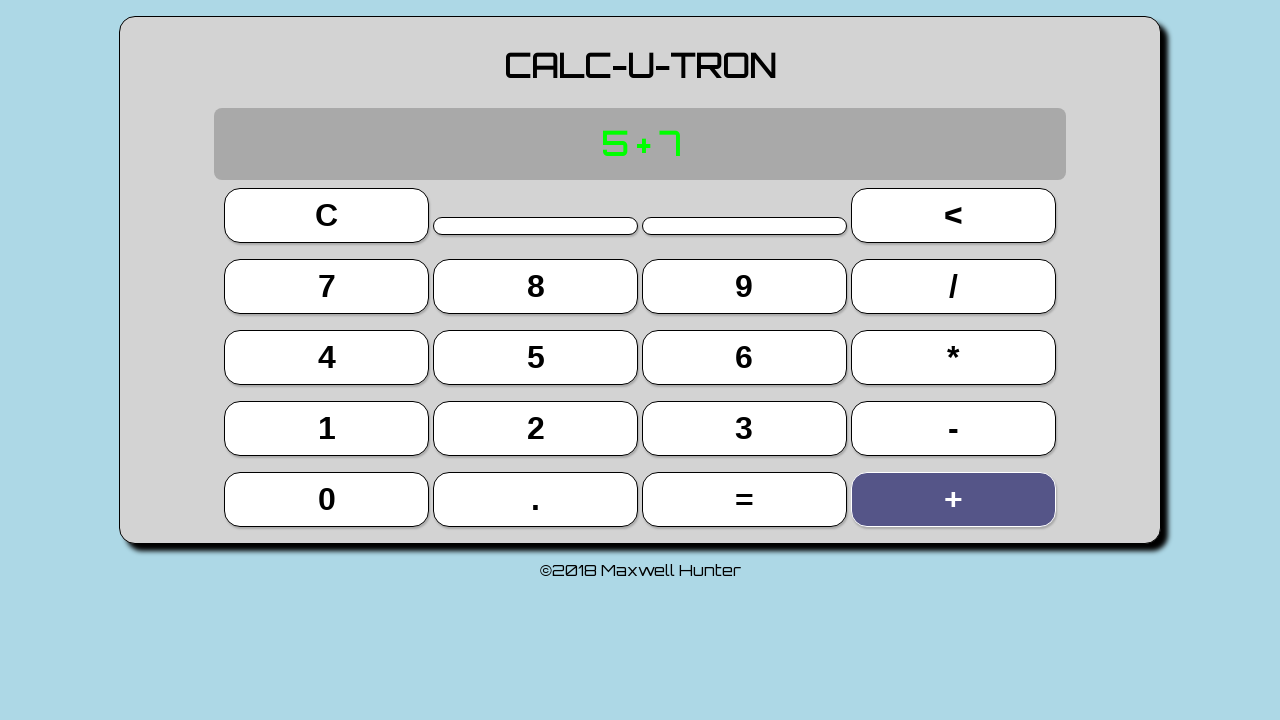

Asserted display shows '5 + 7'
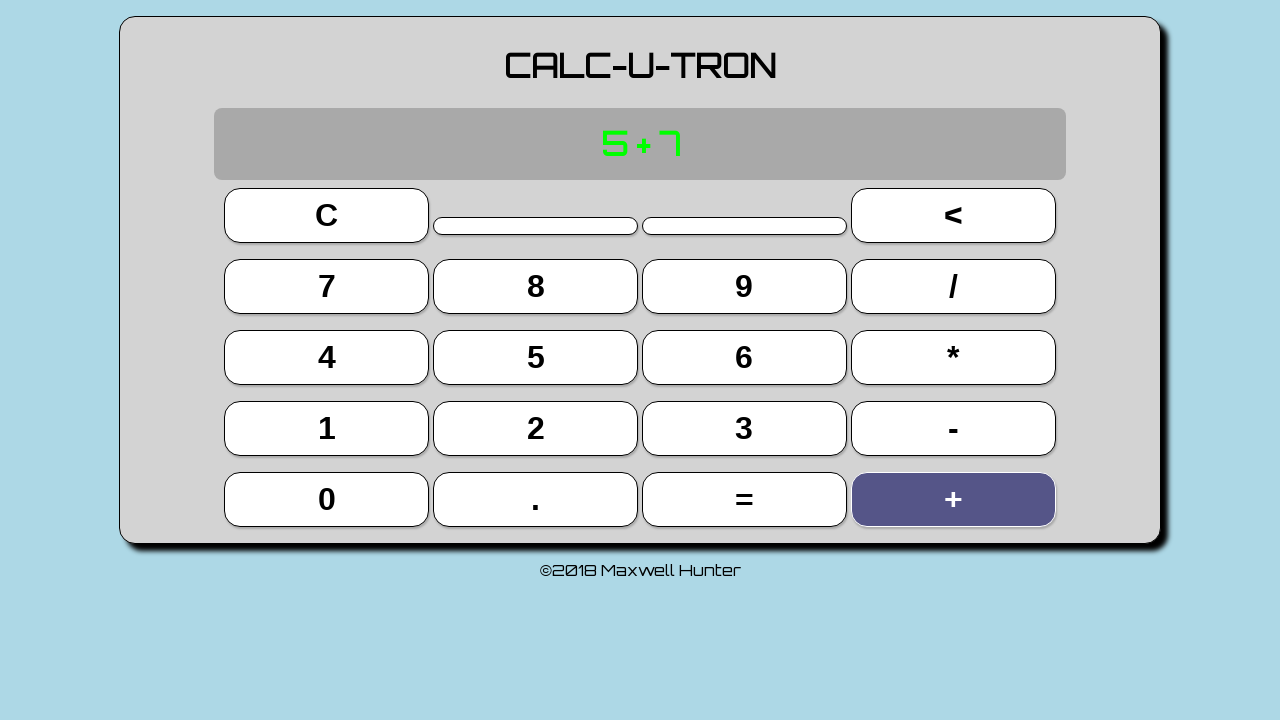

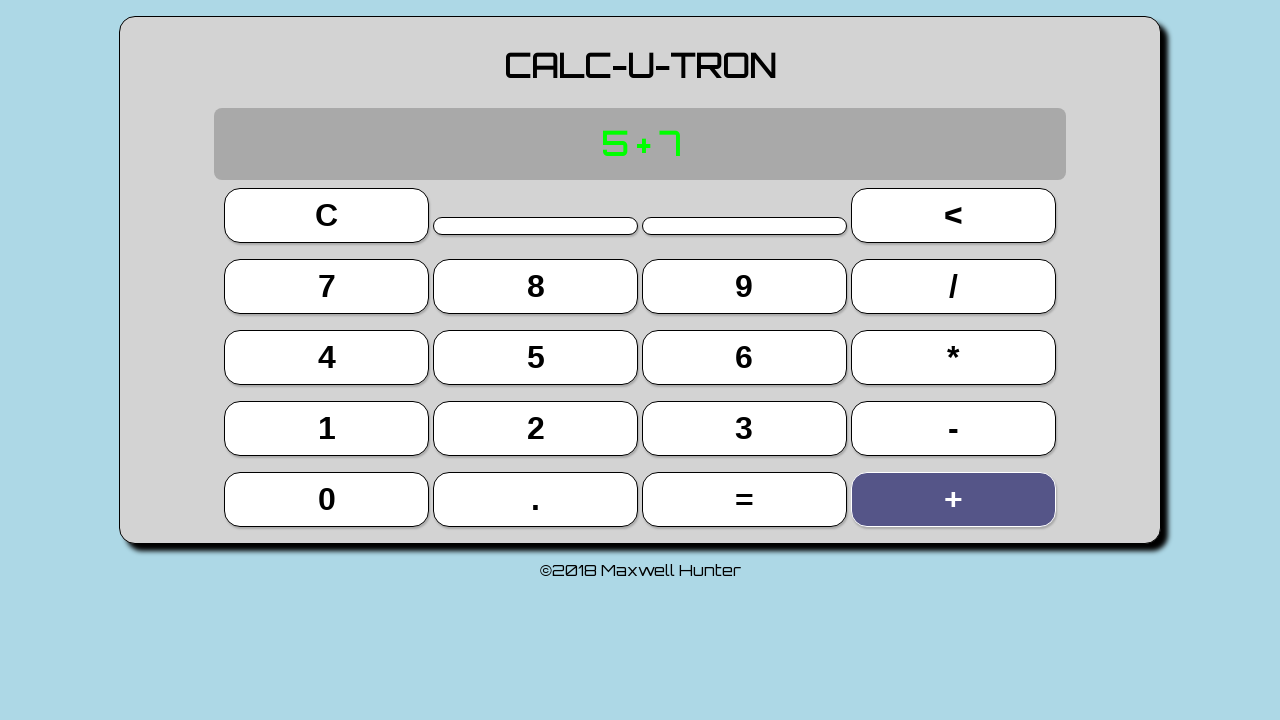